Tests handling a regular JavaScript alert by setting up a dialog handler that accepts the alert

Starting URL: https://practice.cydeo.com/javascript_alerts

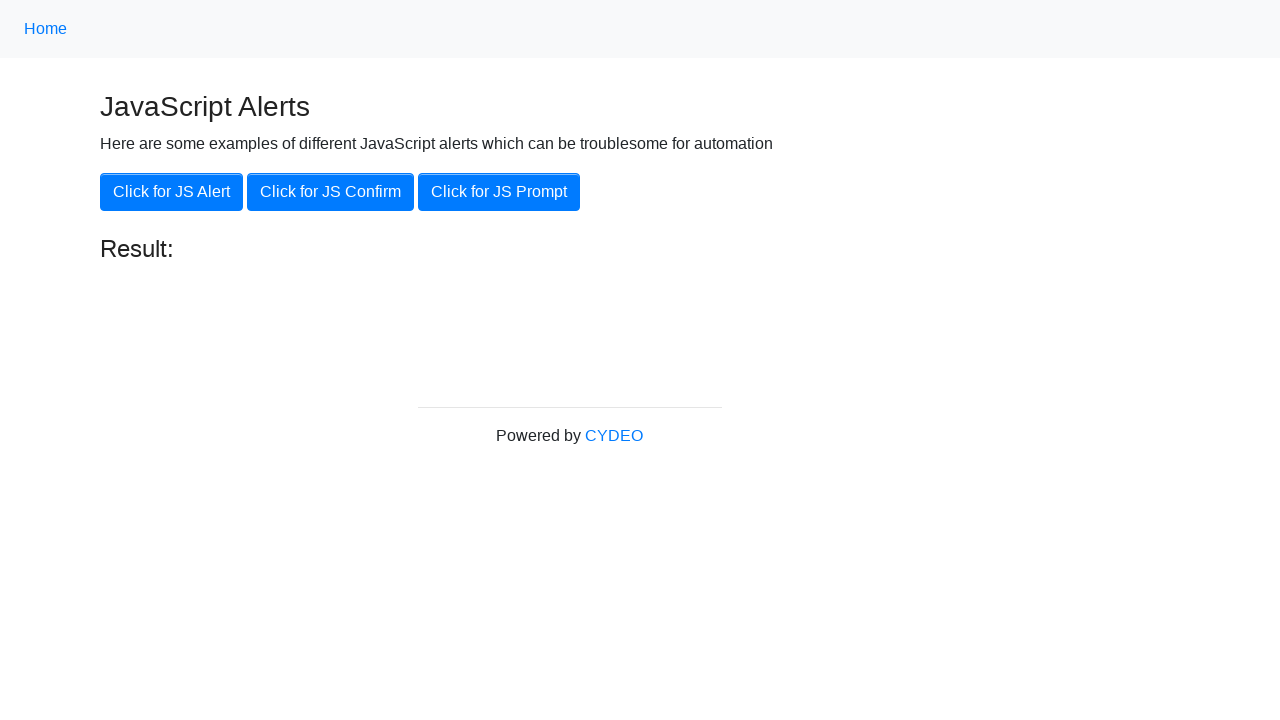

Set up dialog handler to accept alerts
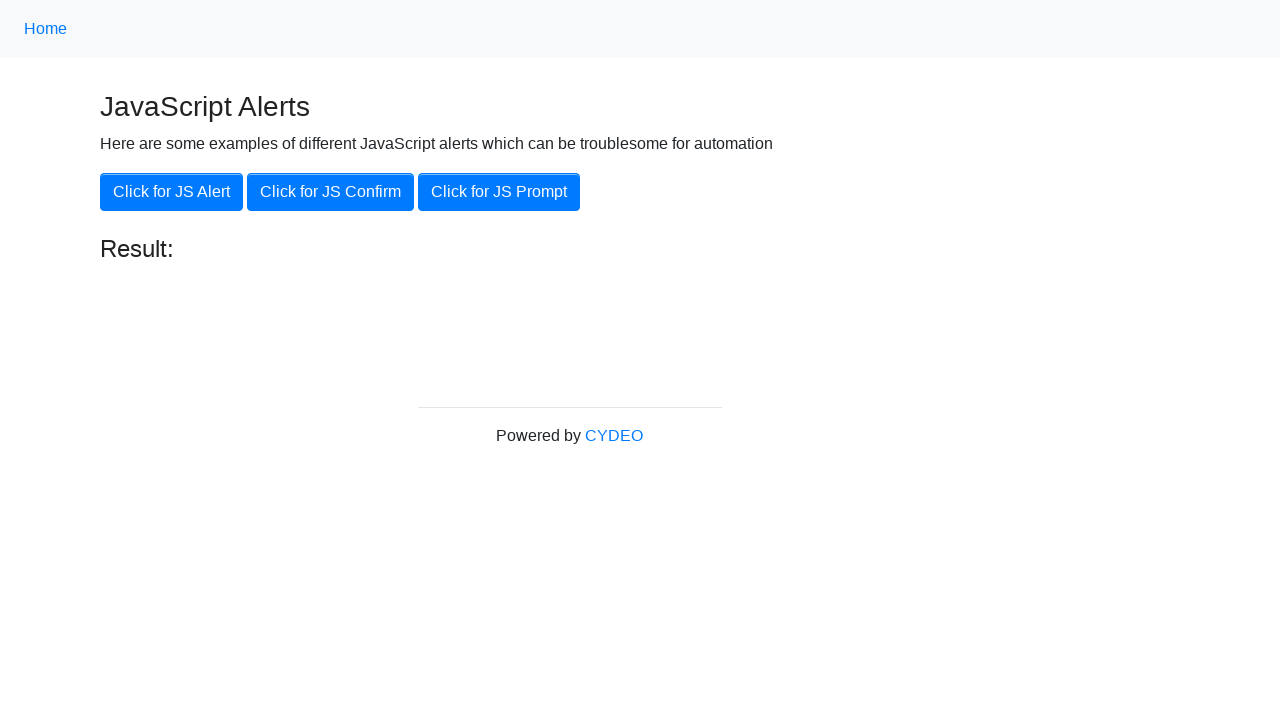

Clicked the JS Alert button to trigger alert at (172, 192) on xpath=//button[@onclick='jsAlert()']
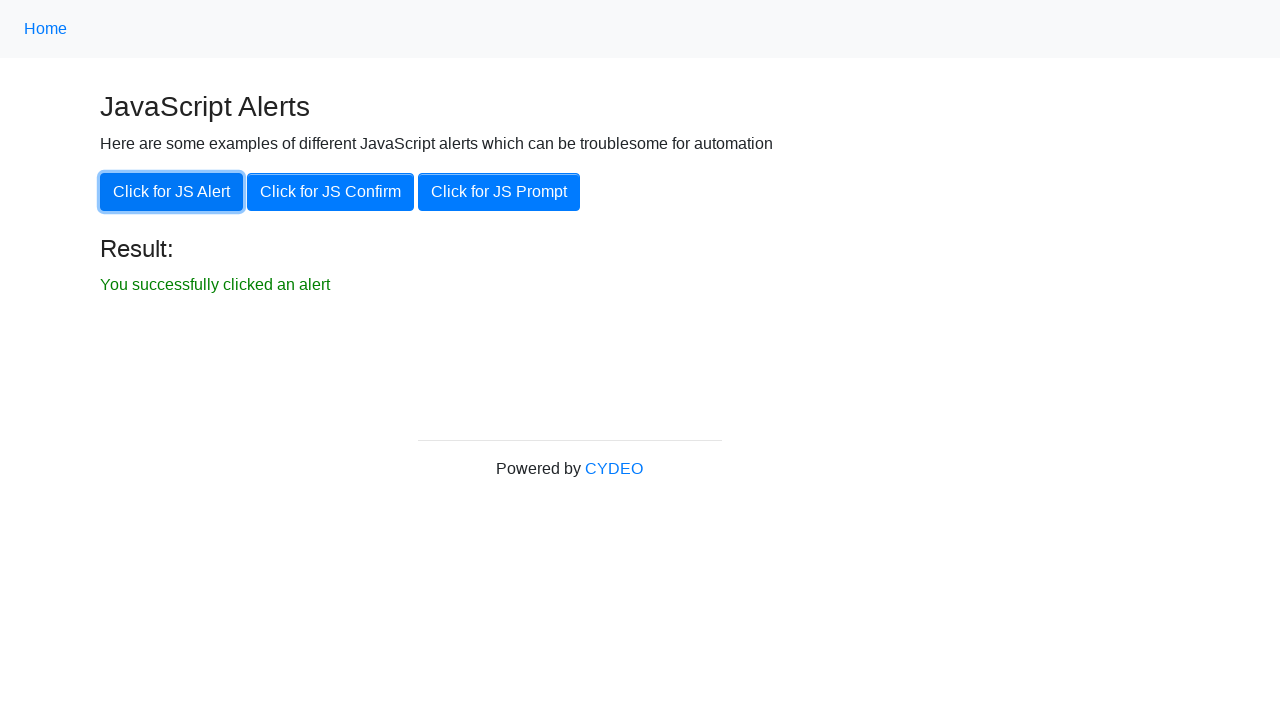

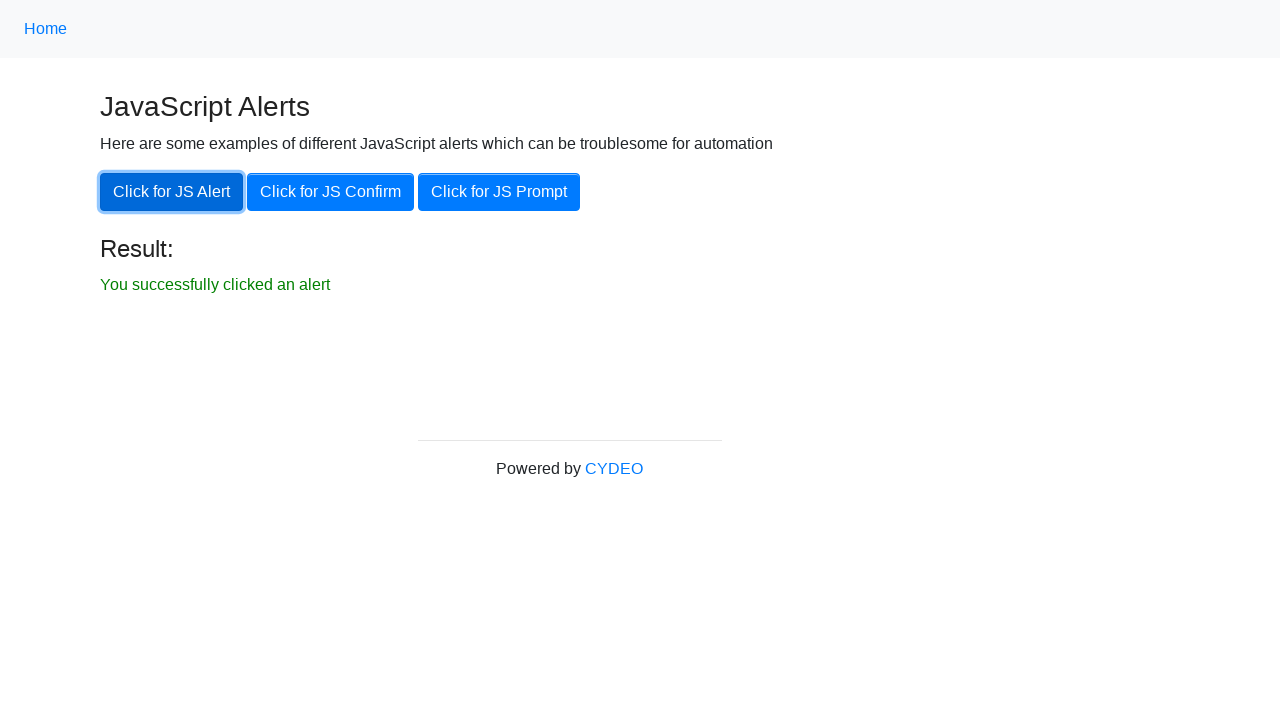